Tests confirmation dialog handling by clicking a confirm button and accepting the confirmation with OK

Starting URL: https://testautomationpractice.blogspot.com/

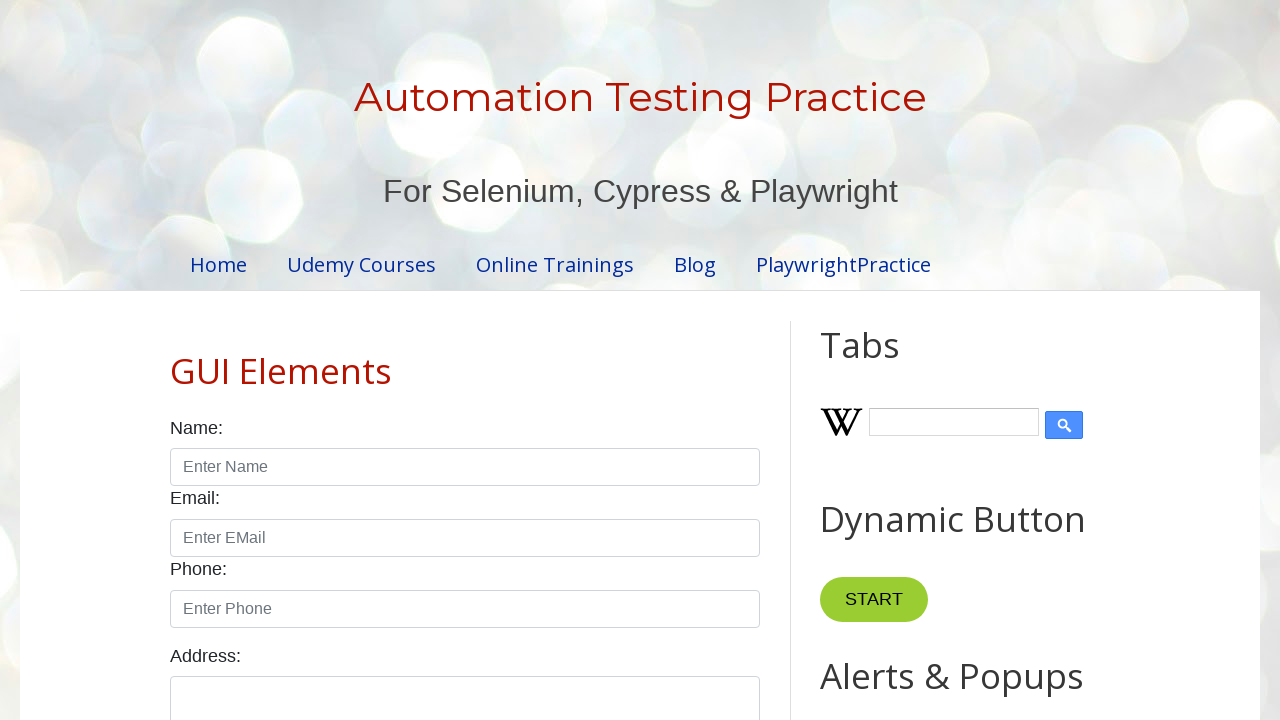

Set up dialog handler for confirmation
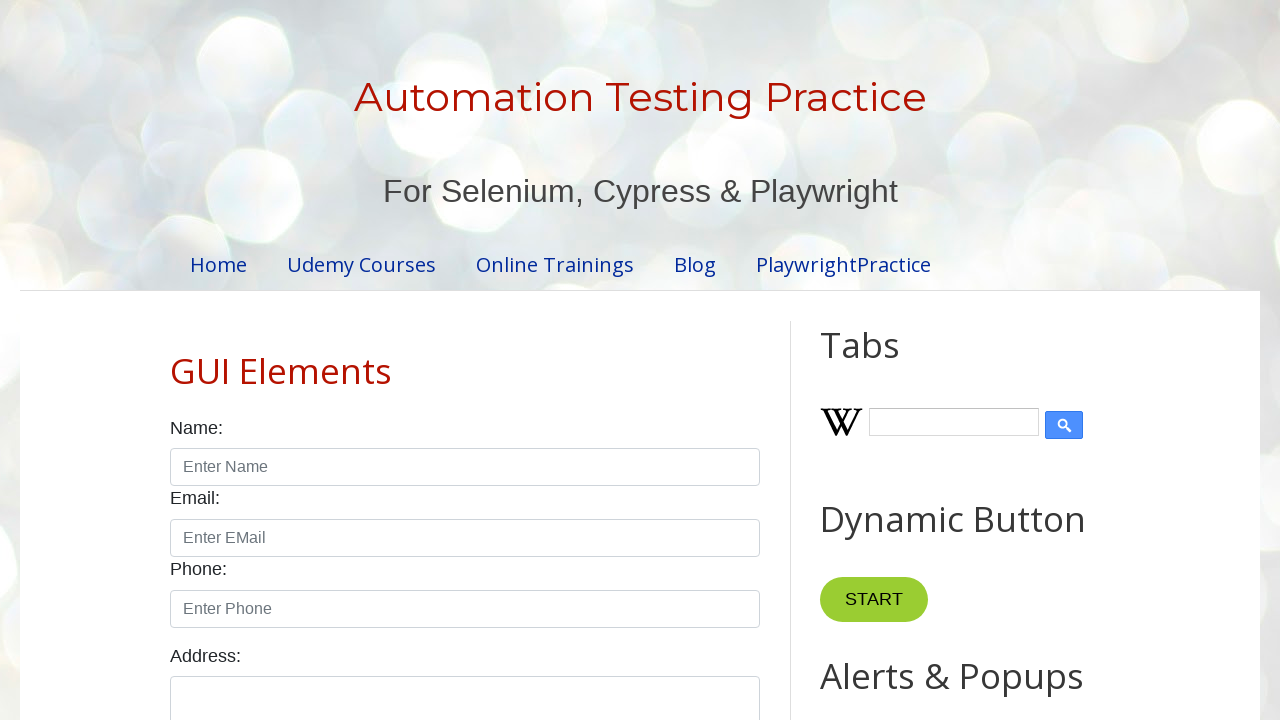

Confirmation button is visible
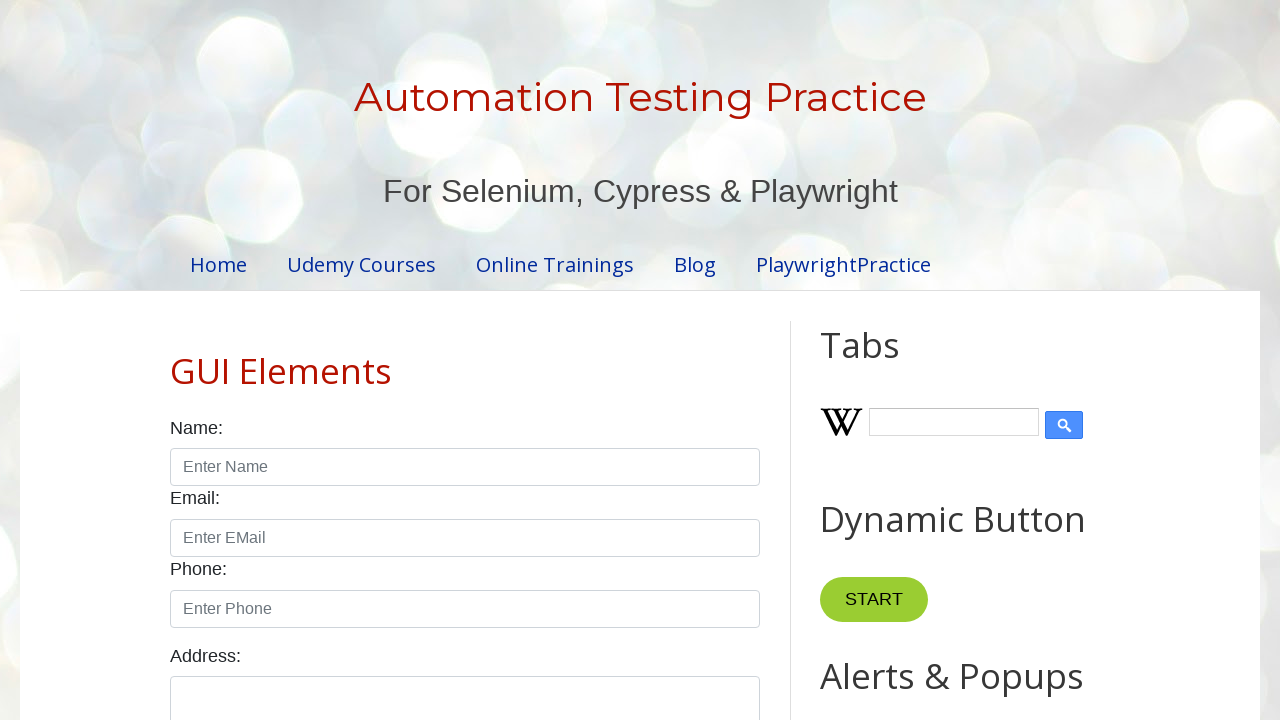

Clicked confirm button to trigger confirmation dialog at (912, 360) on #confirmBtn
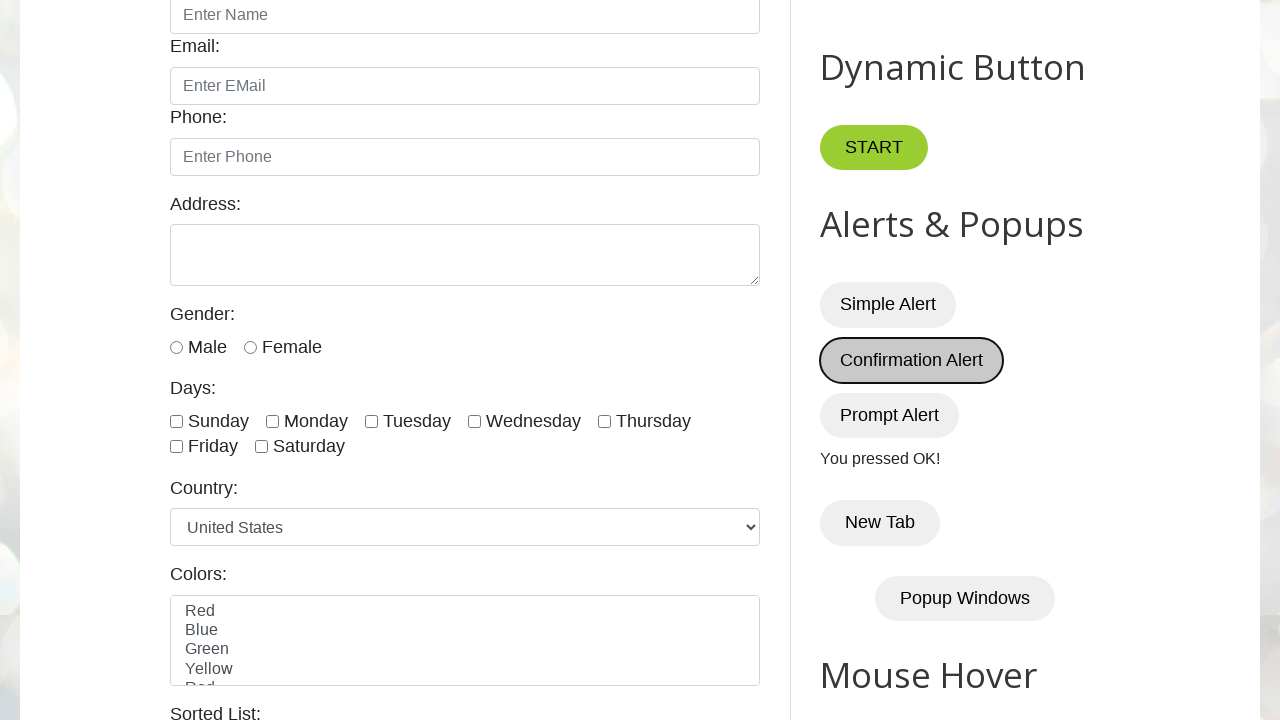

Waited for dialog to be fully handled
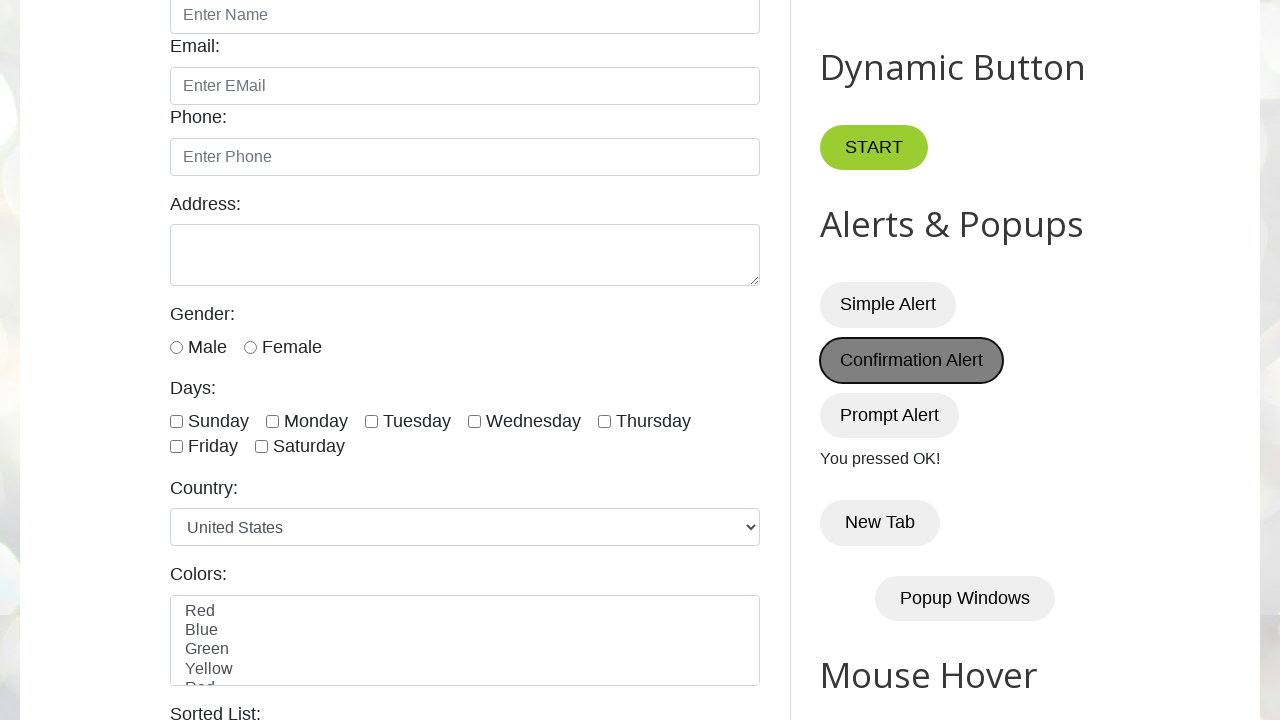

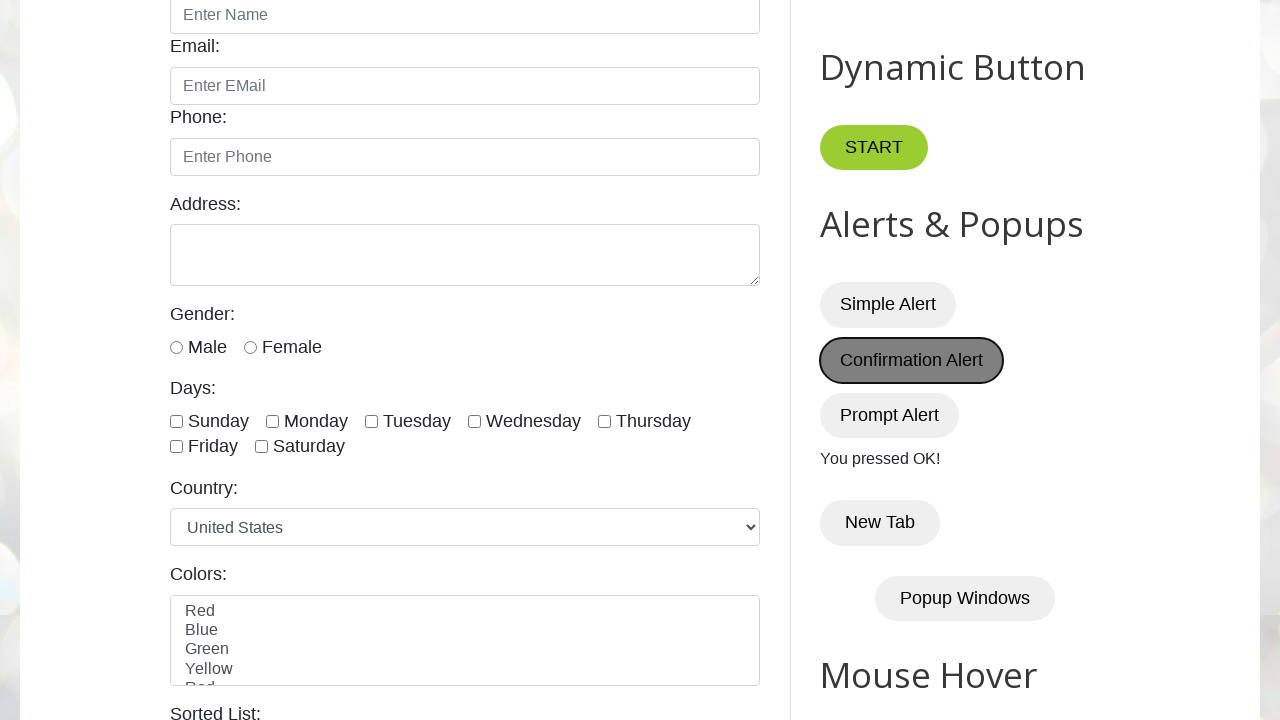